Navigates to the Automation Practice page and verifies that footer navigation links are present and visible on the page

Starting URL: https://rahulshettyacademy.com/AutomationPractice/

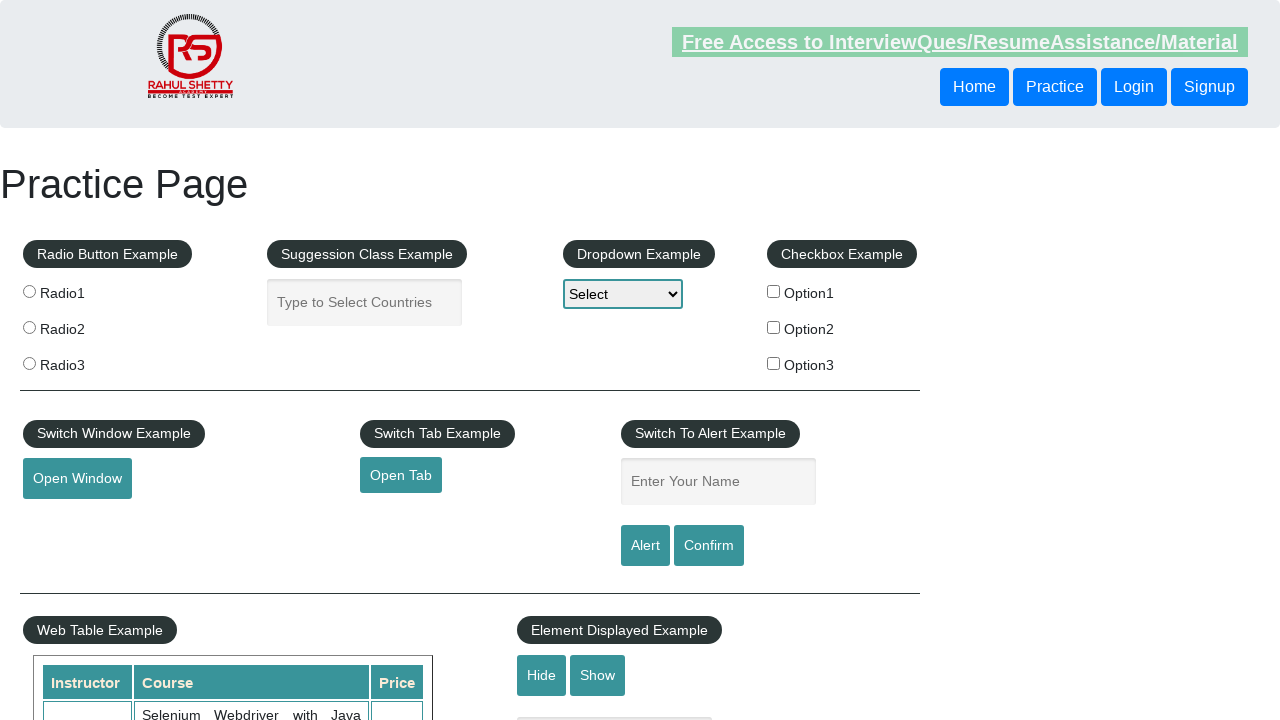

Waited for footer navigation links to be present
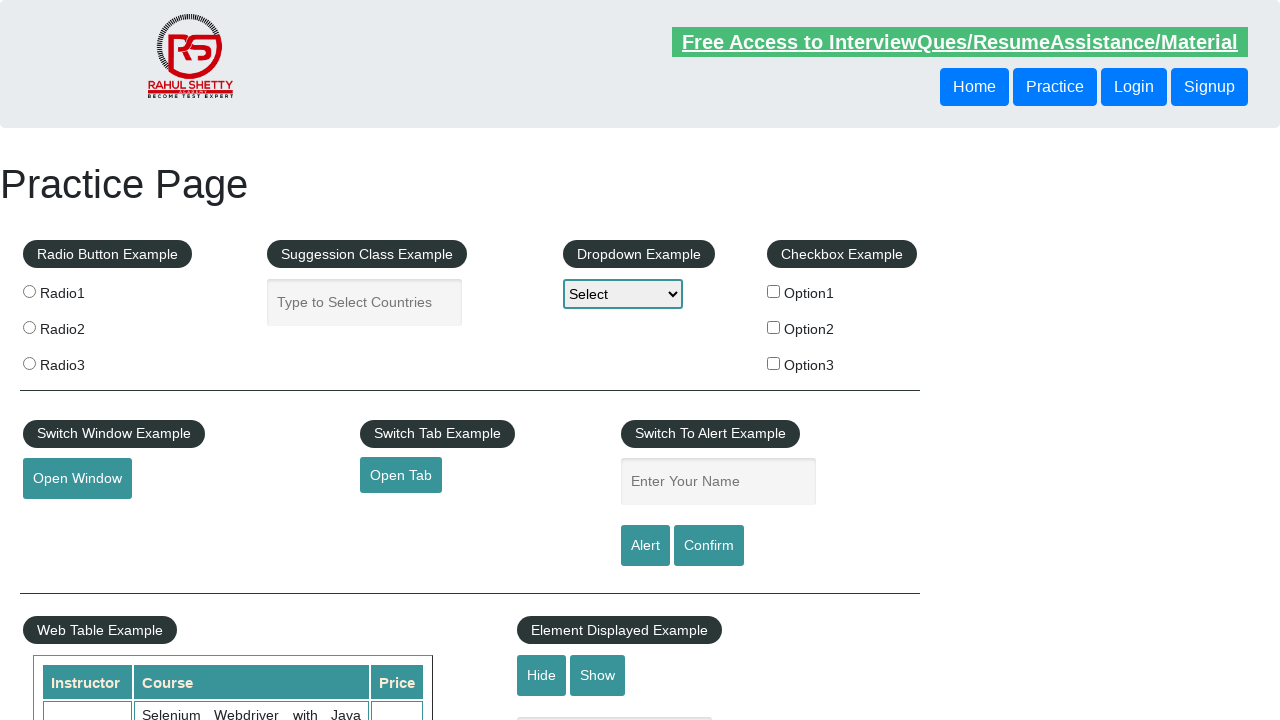

Located all footer navigation links
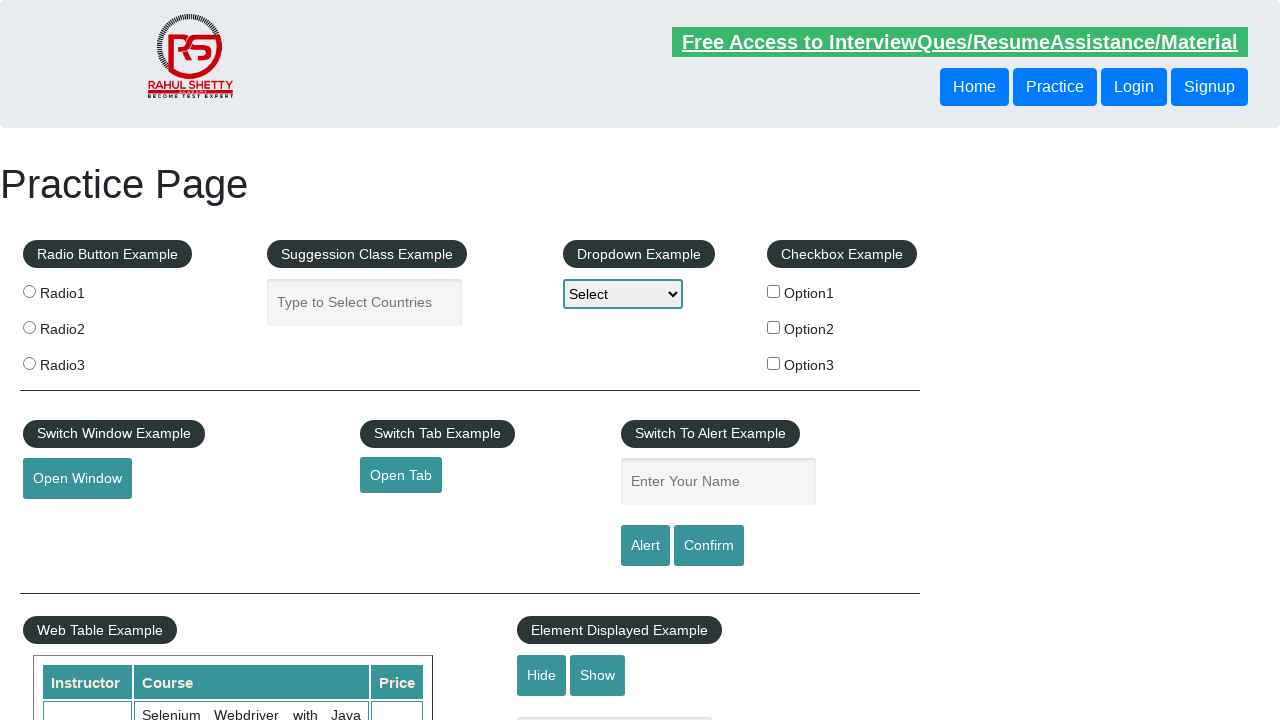

Verified that footer links are present (count > 0)
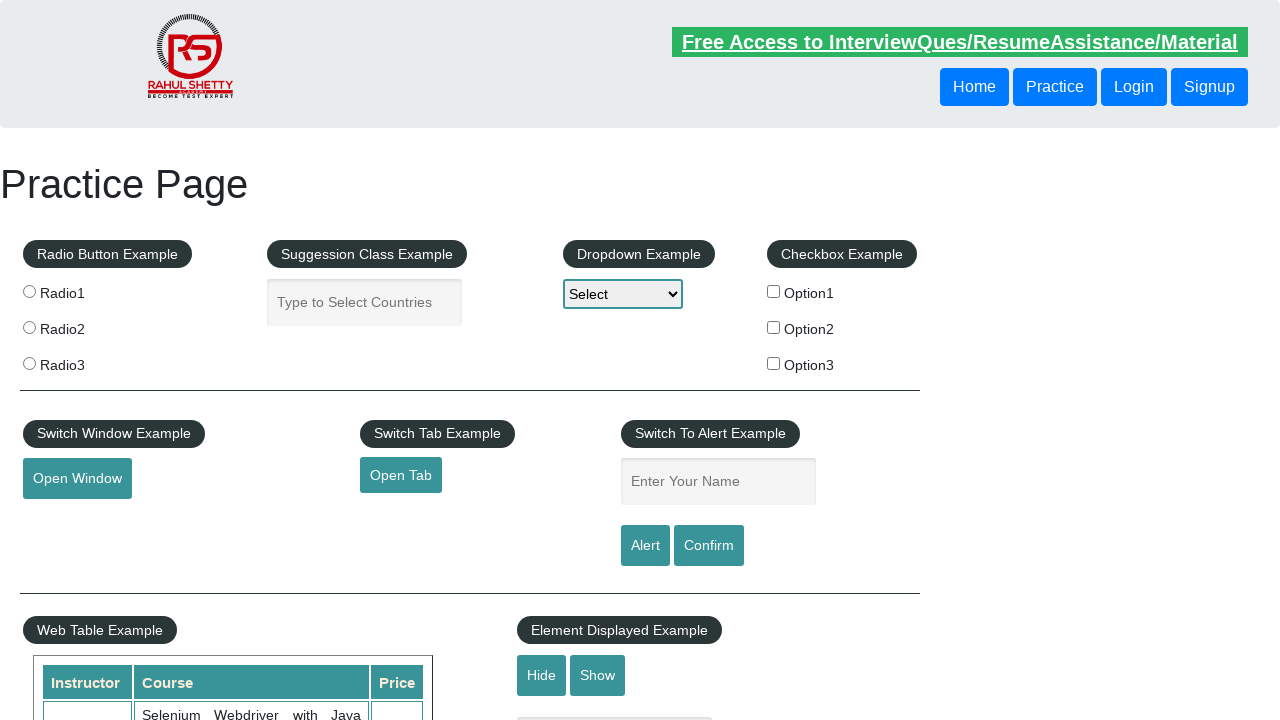

Located the first footer navigation link
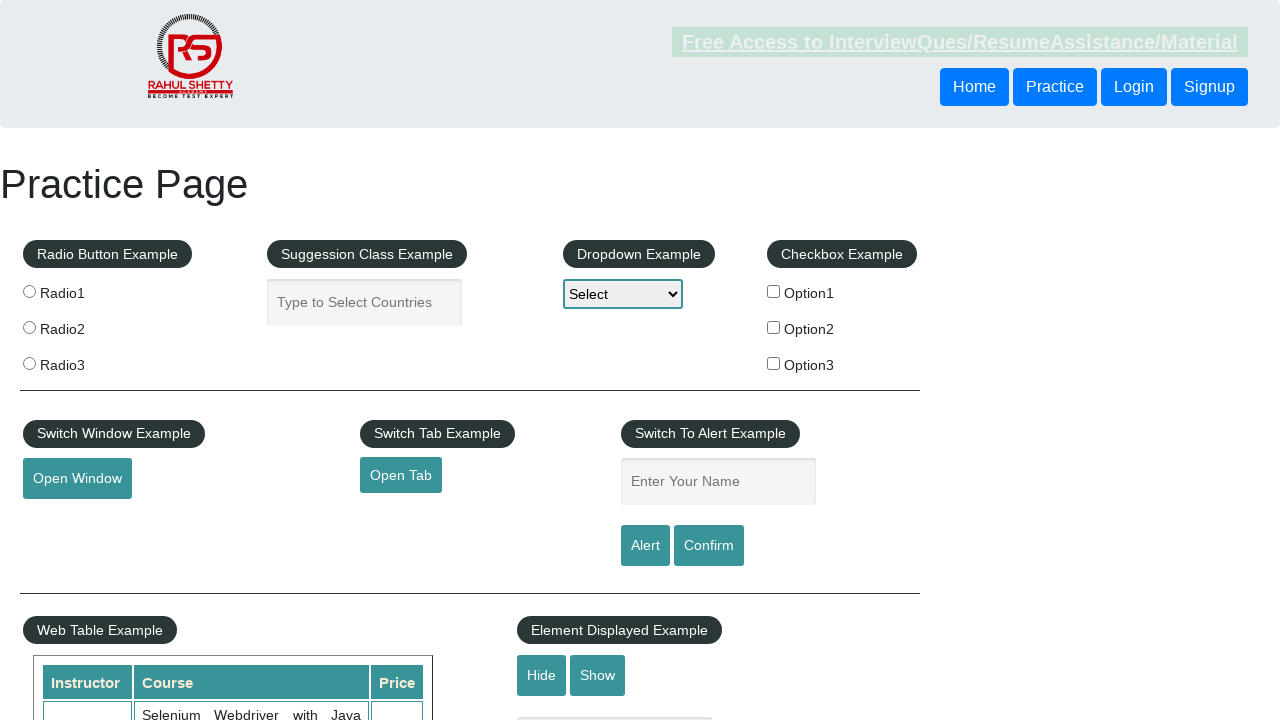

Clicked on the first footer navigation link at (157, 482) on li.gf-li a >> nth=0
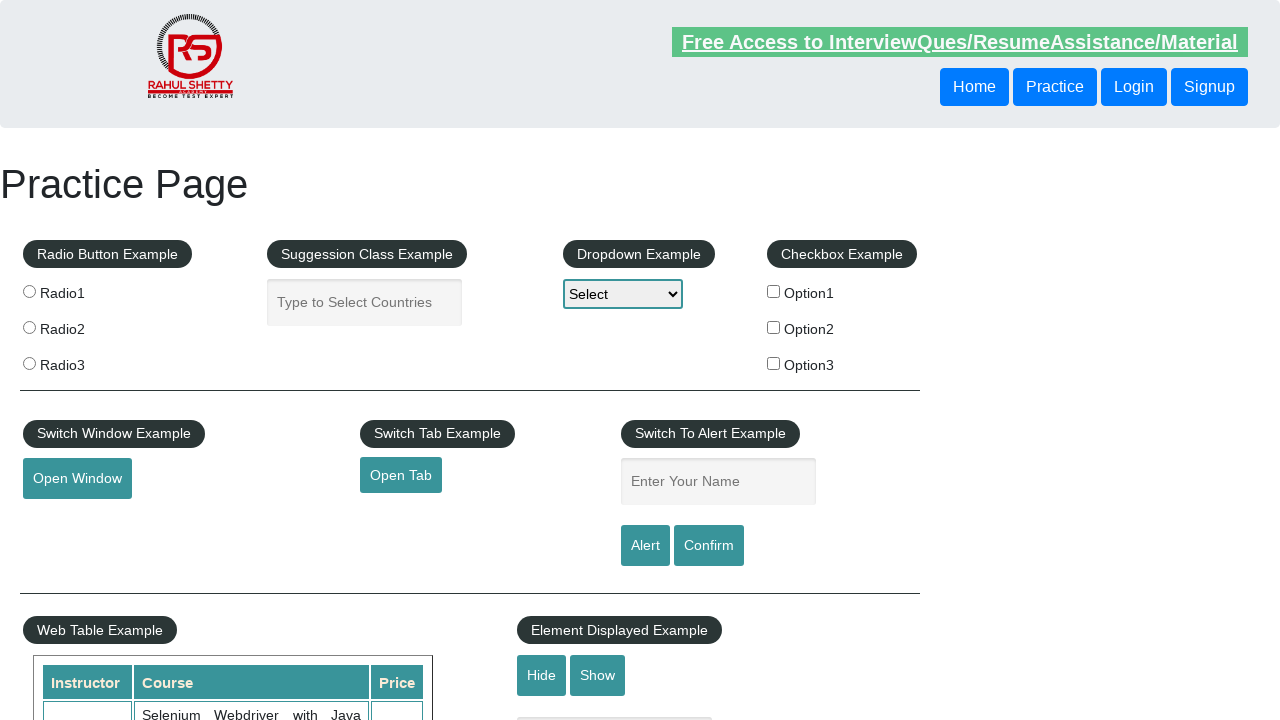

Navigation completed and DOM content loaded
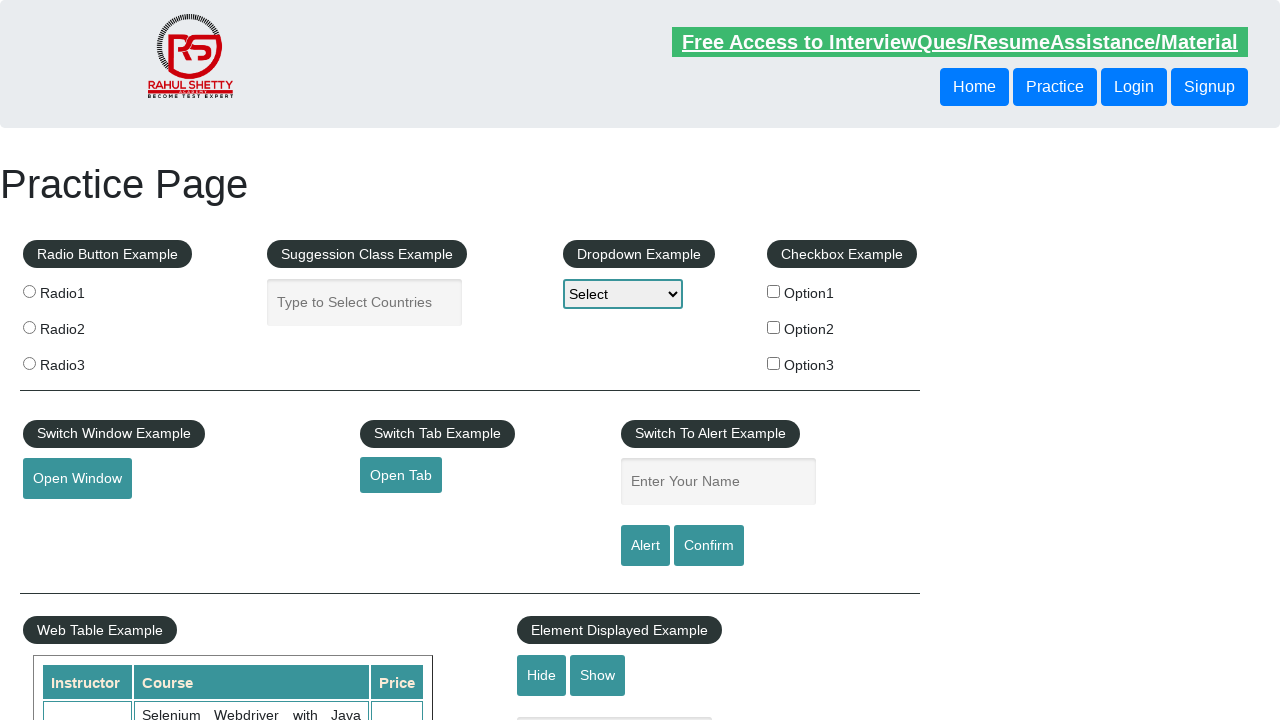

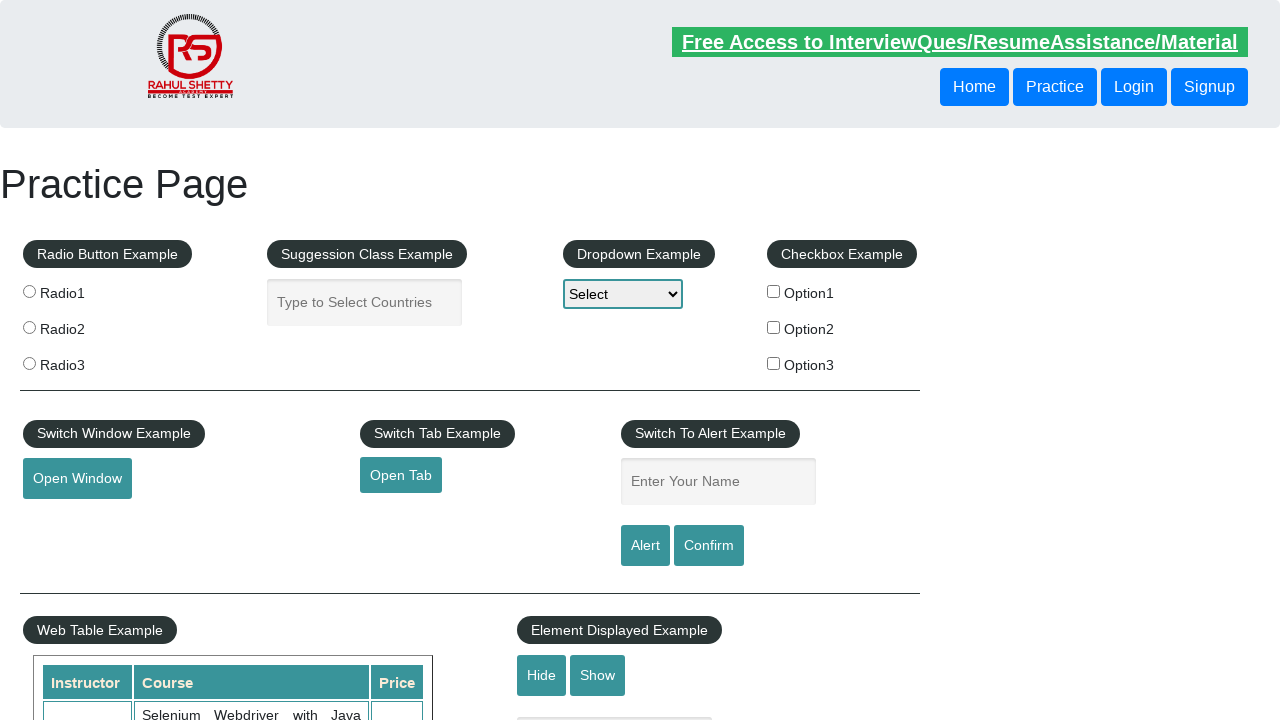